Tests a registration form by filling in personal information fields (name, email, phone, address) and submitting the form, then verifies successful registration message.

Starting URL: http://suninjuly.github.io/registration1.html

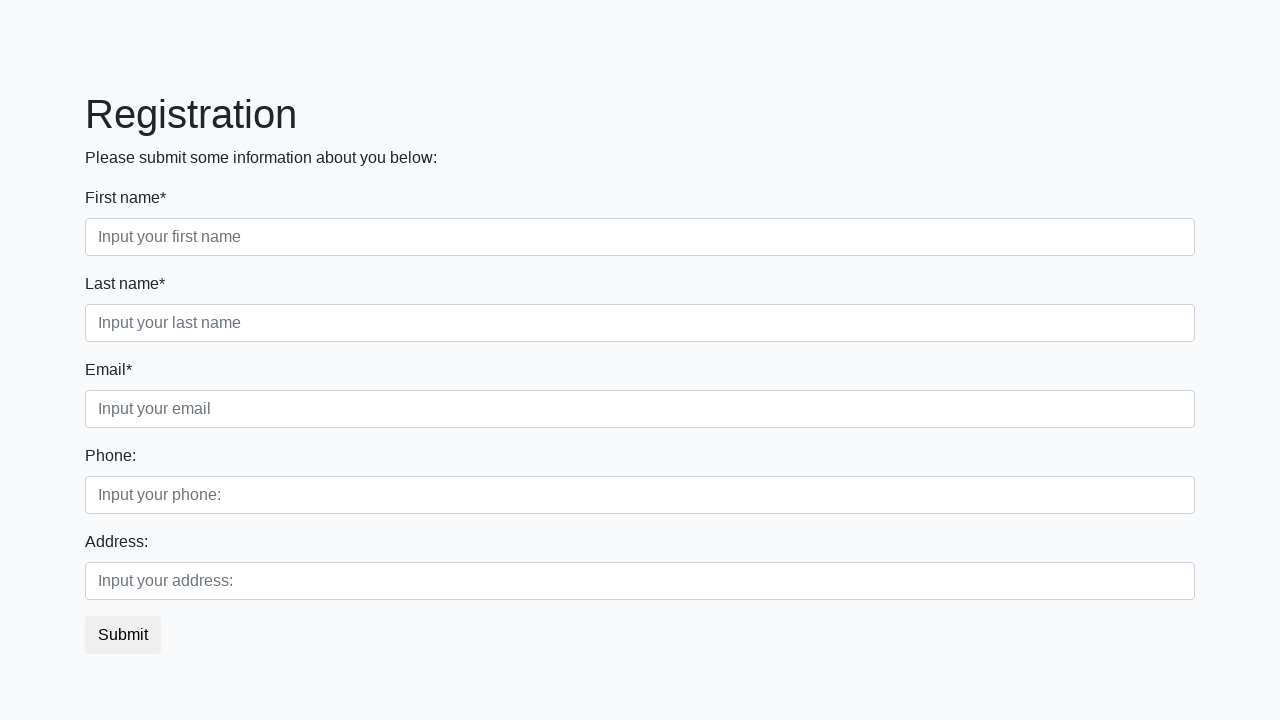

Filled first name field with 'John' on .first_block input.first
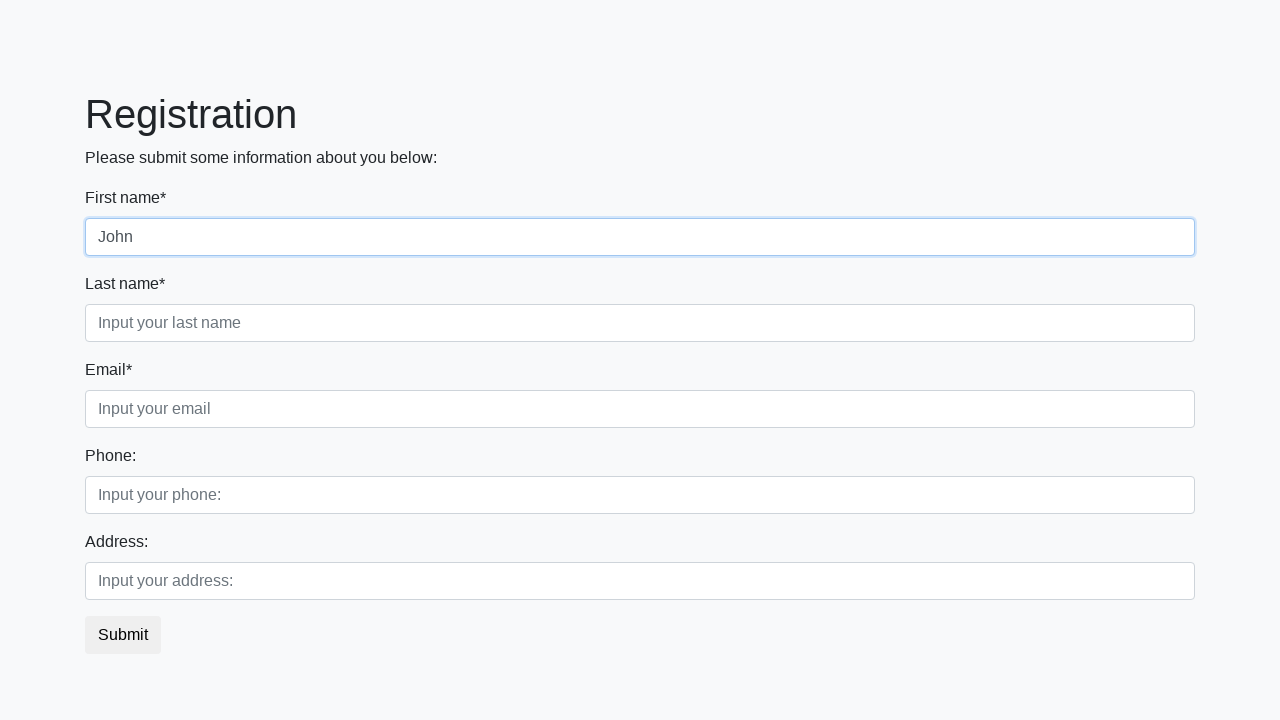

Filled last name field with 'Smith' on .first_block input.second
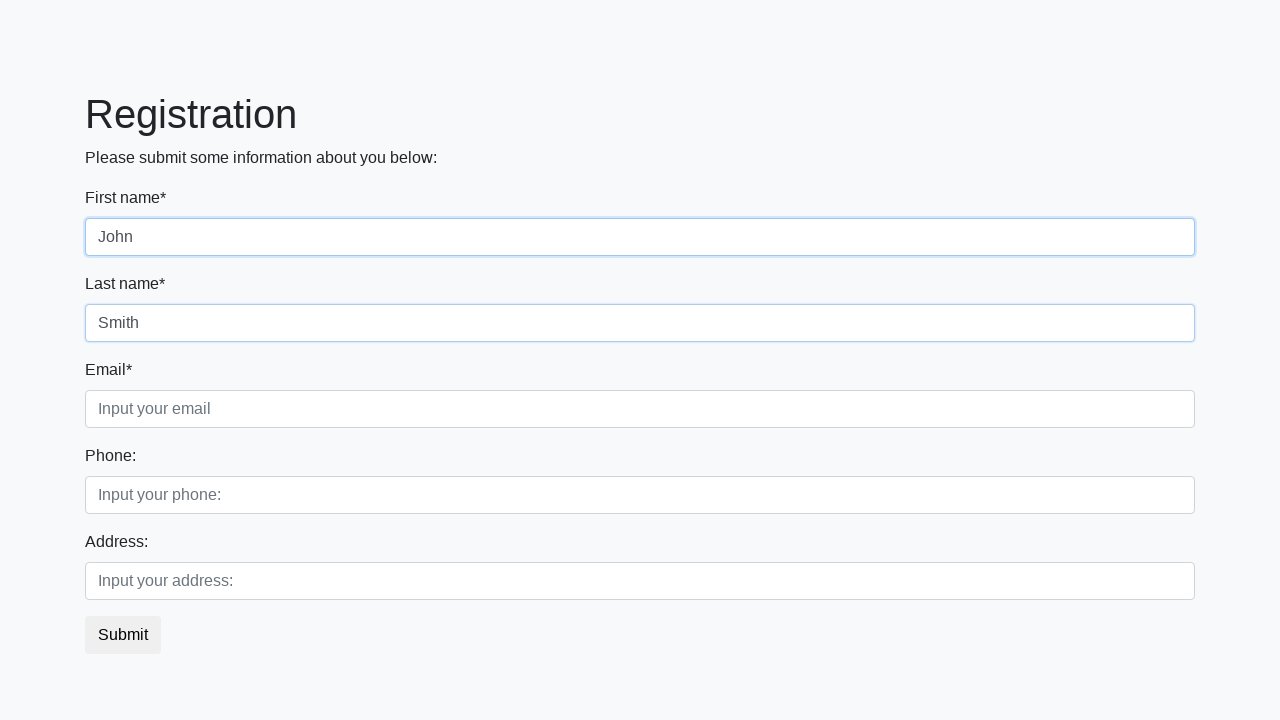

Filled email field with 'john.smith@example.com' on .first_block input.third
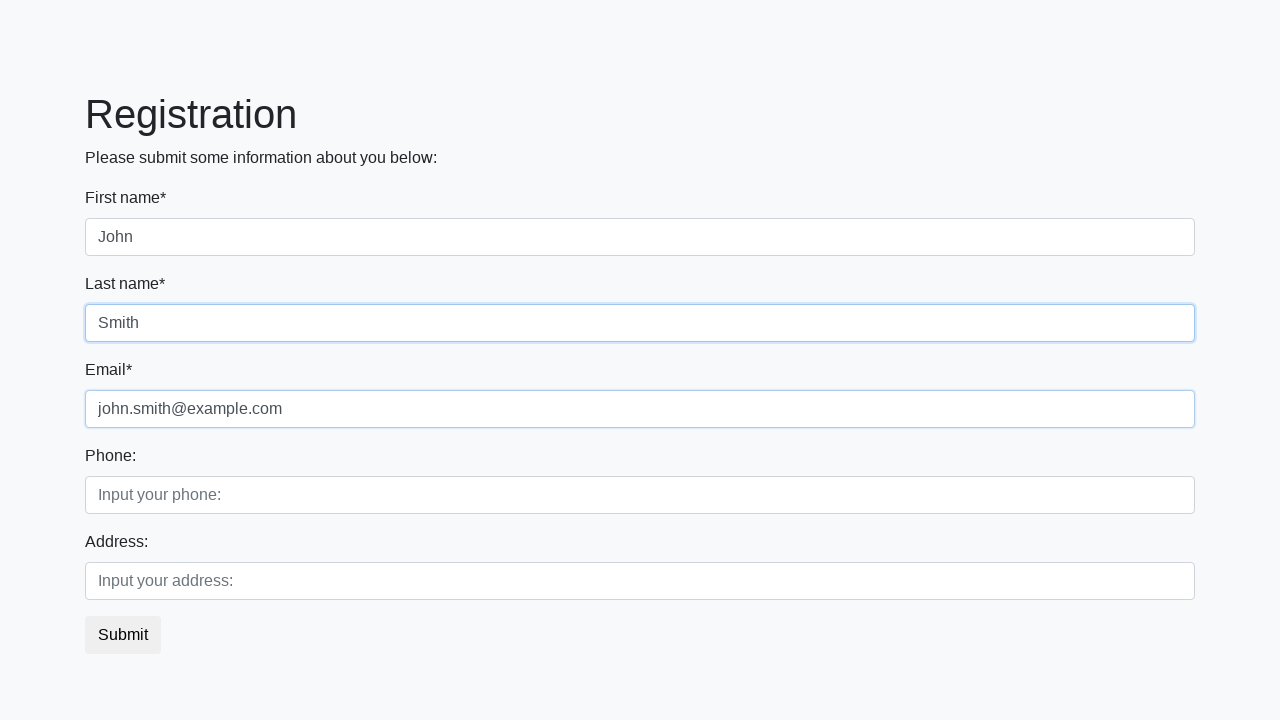

Filled phone field with '+1234567890' on .second_block input.first
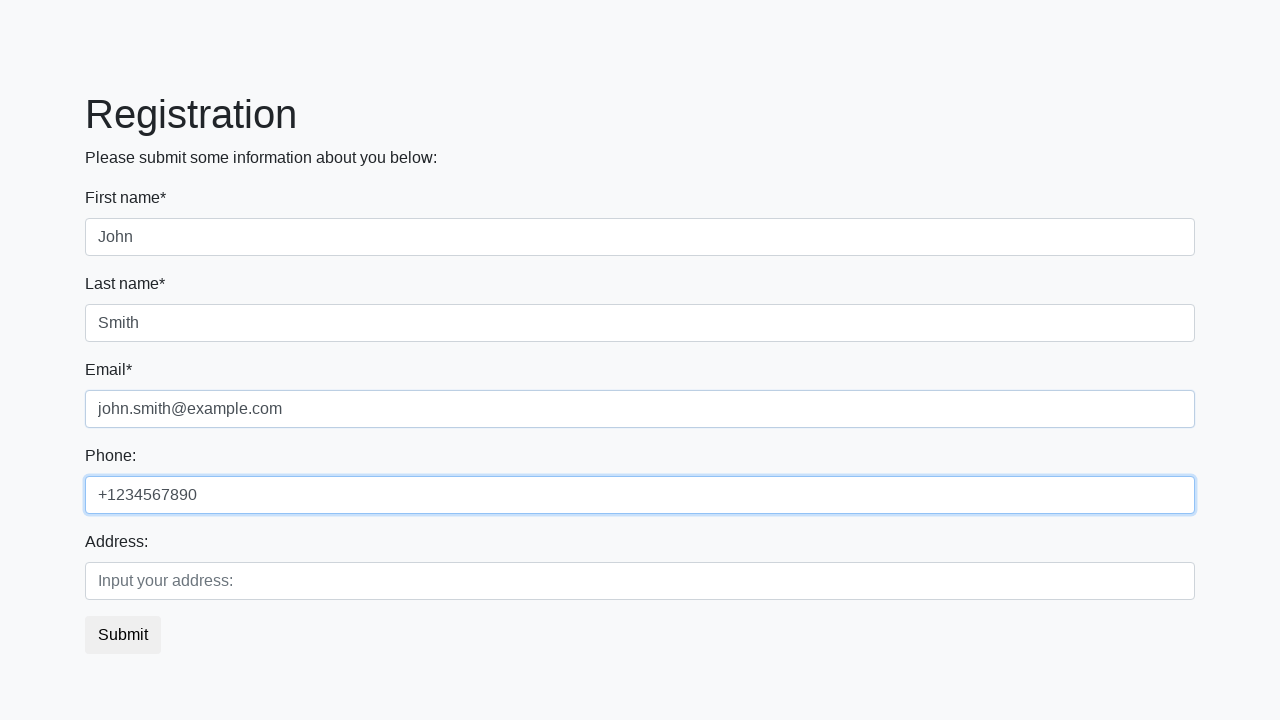

Filled address field with '123 Main Street, New York' on .second_block input.second
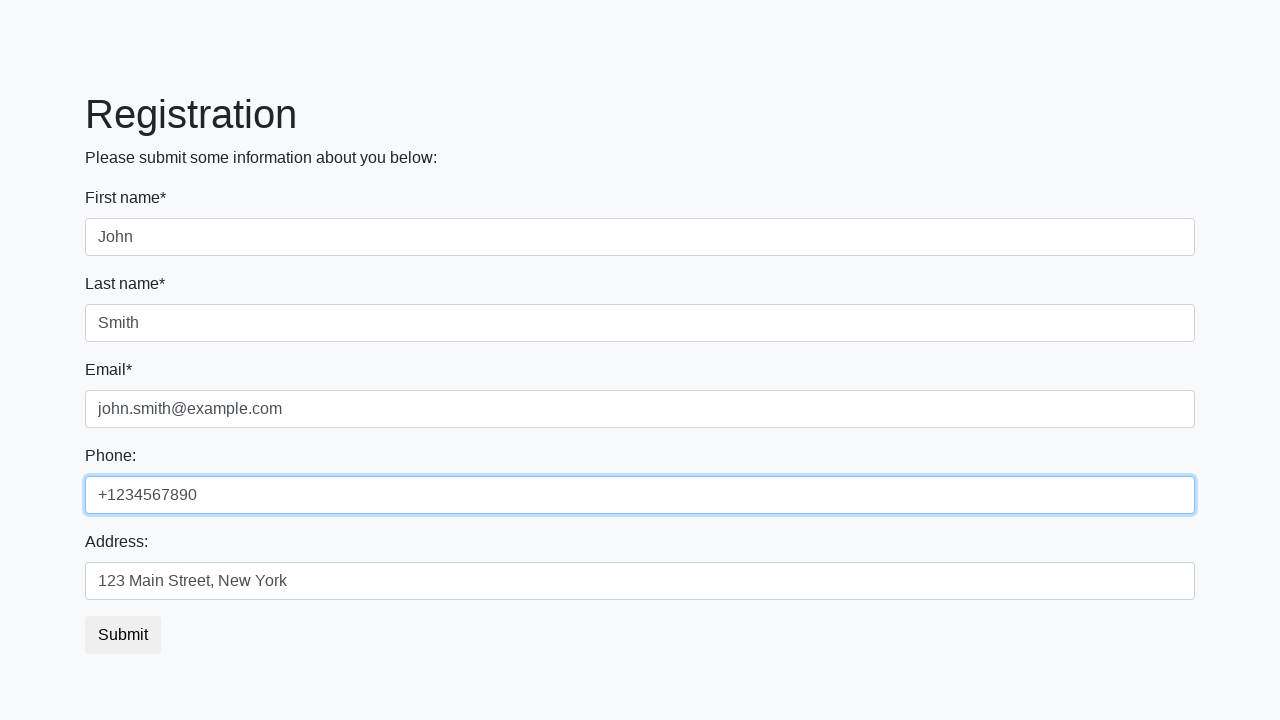

Clicked submit button to register at (123, 635) on .btn-default
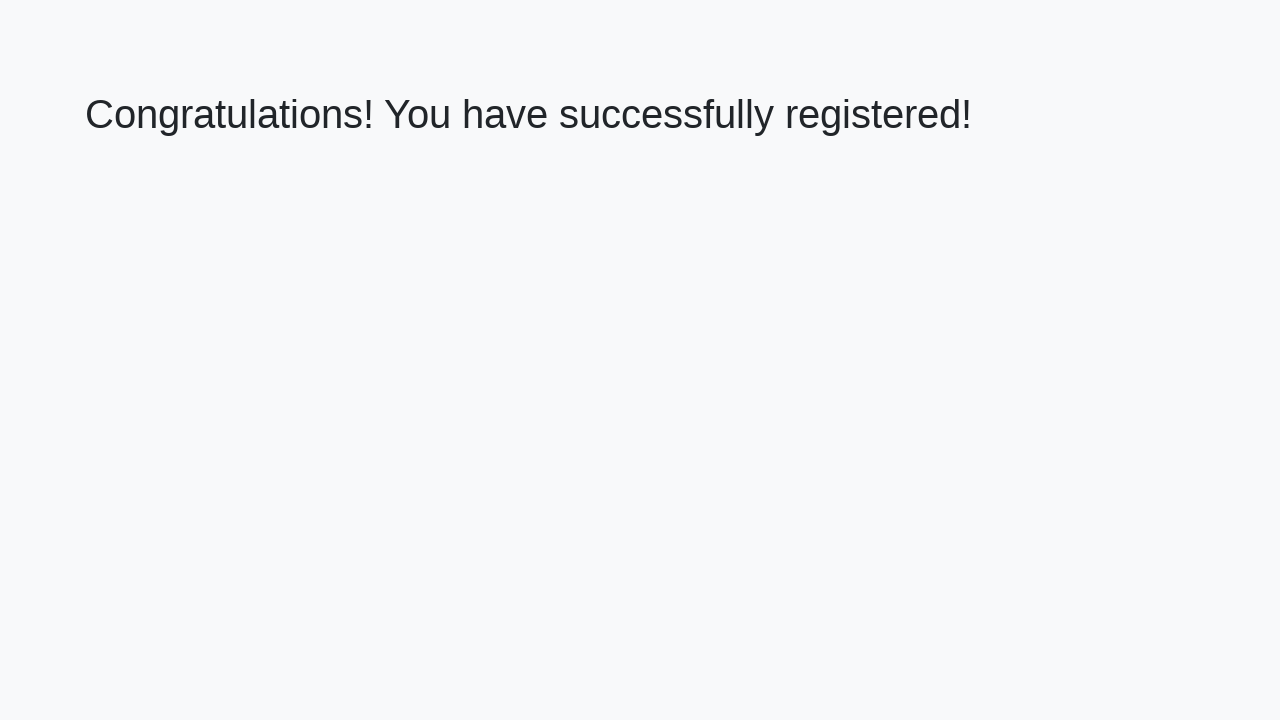

Registration success message displayed
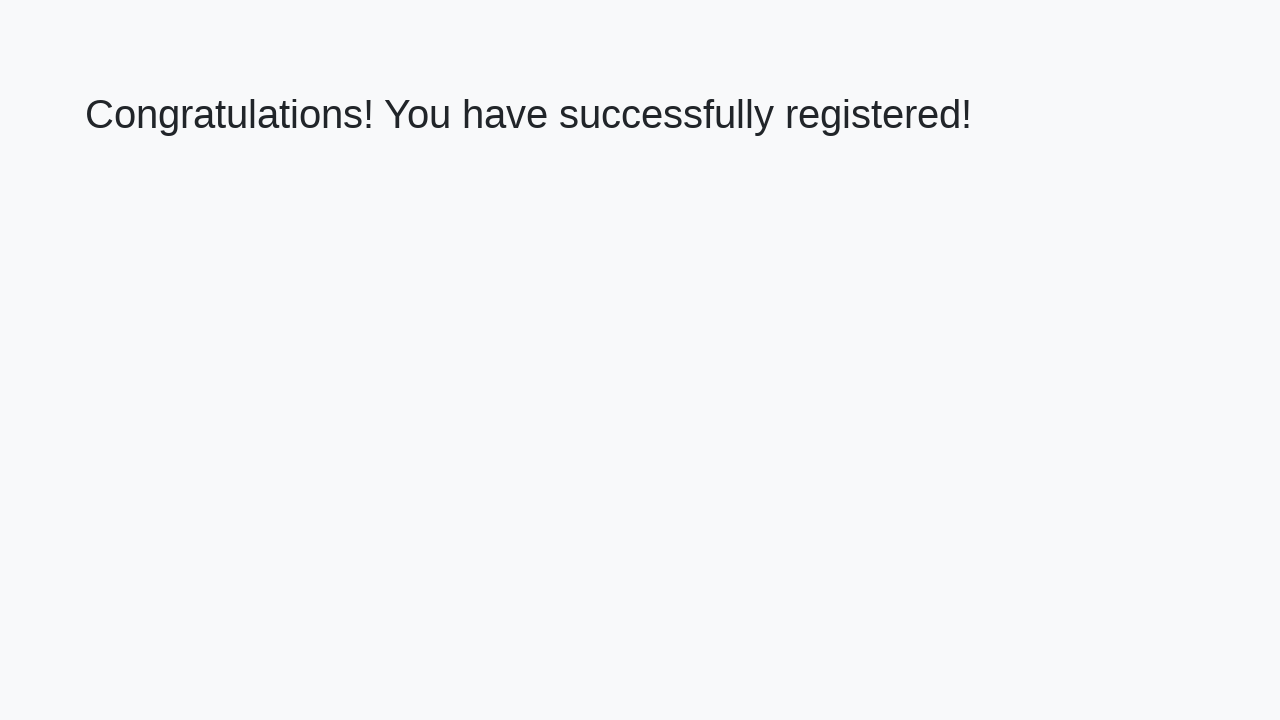

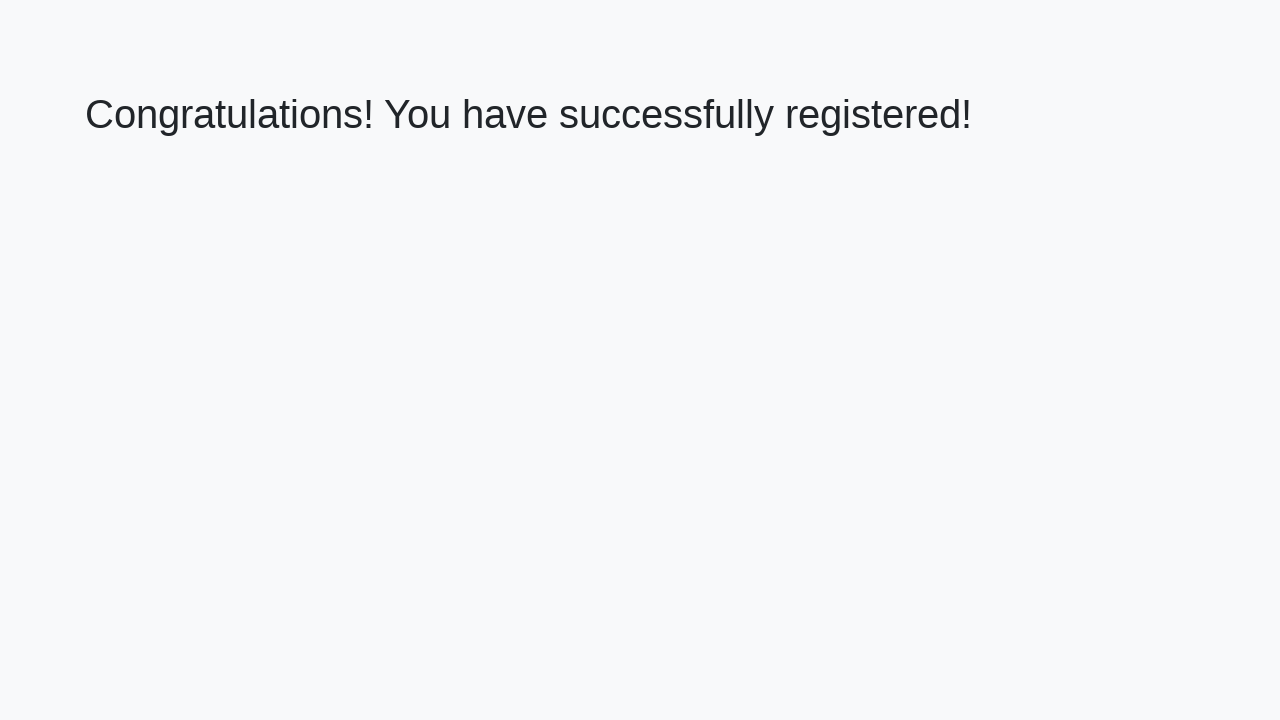